Navigates to an automation practice page, locates links in the footer and first column sections, and opens each column link in a new tab using Ctrl+Enter.

Starting URL: https://rahulshettyacademy.com/AutomationPractice/

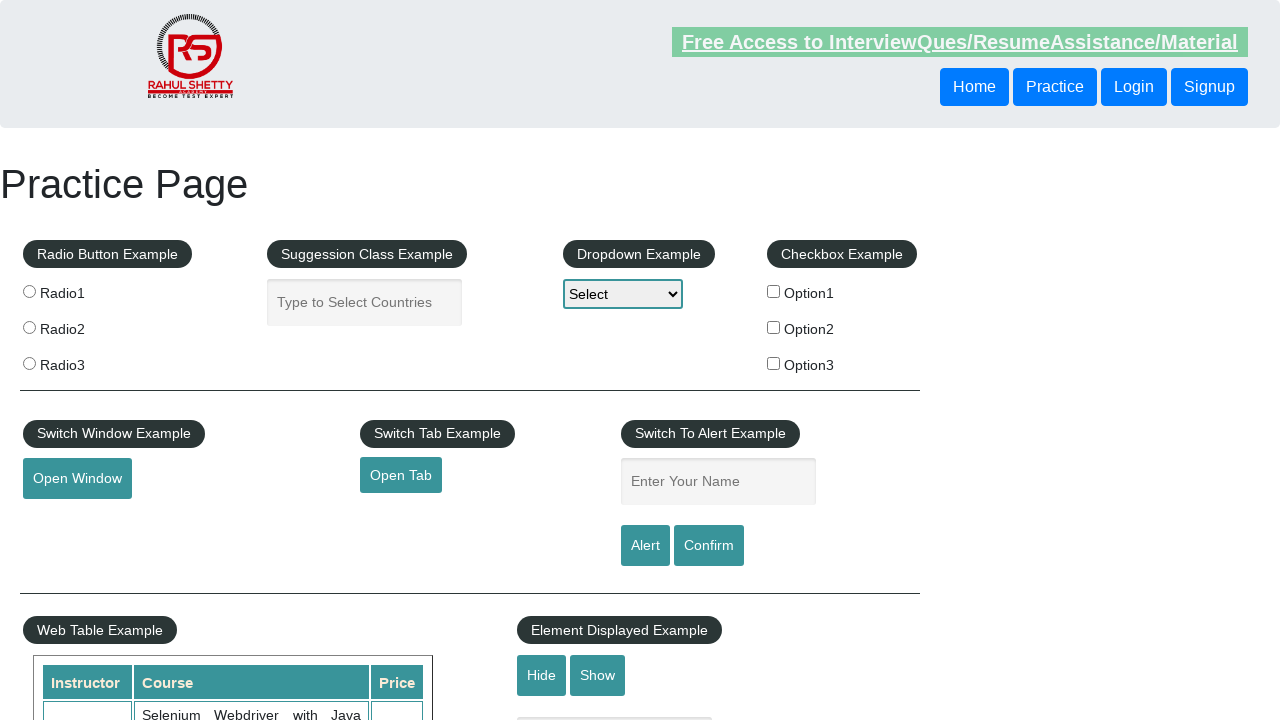

Waited for footer section (#gf-BIG) to load
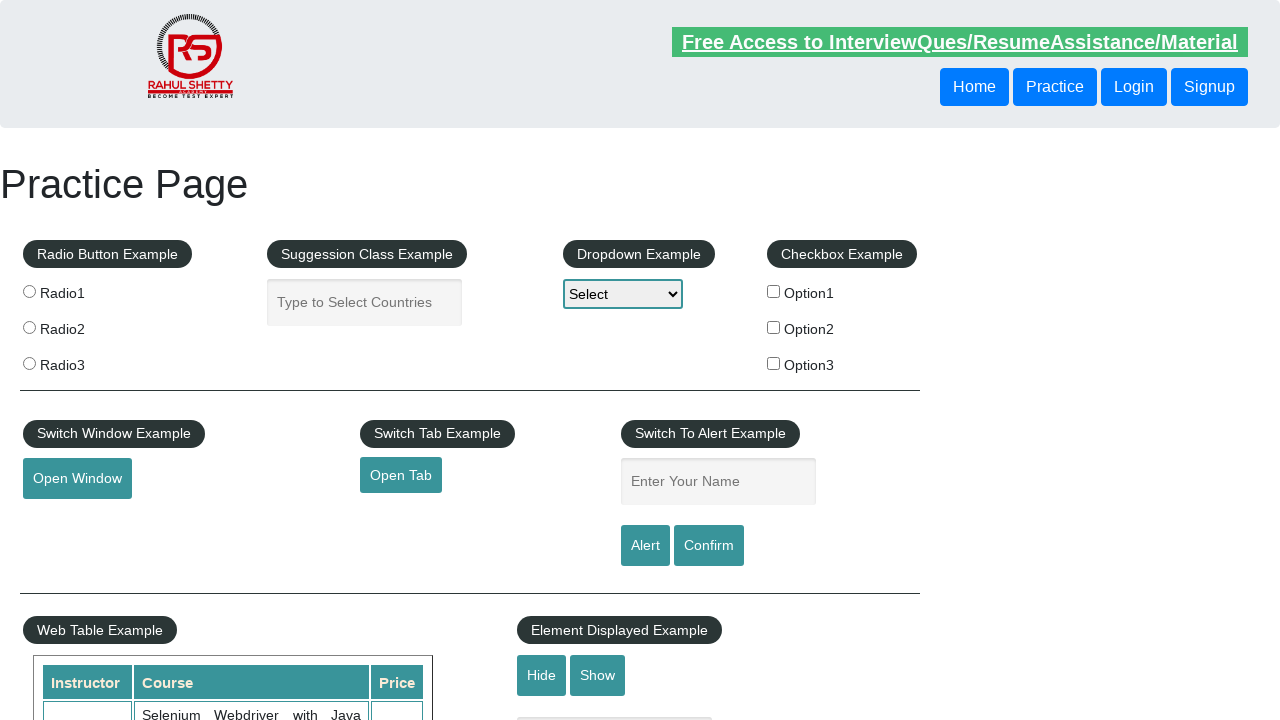

Located first column links in footer
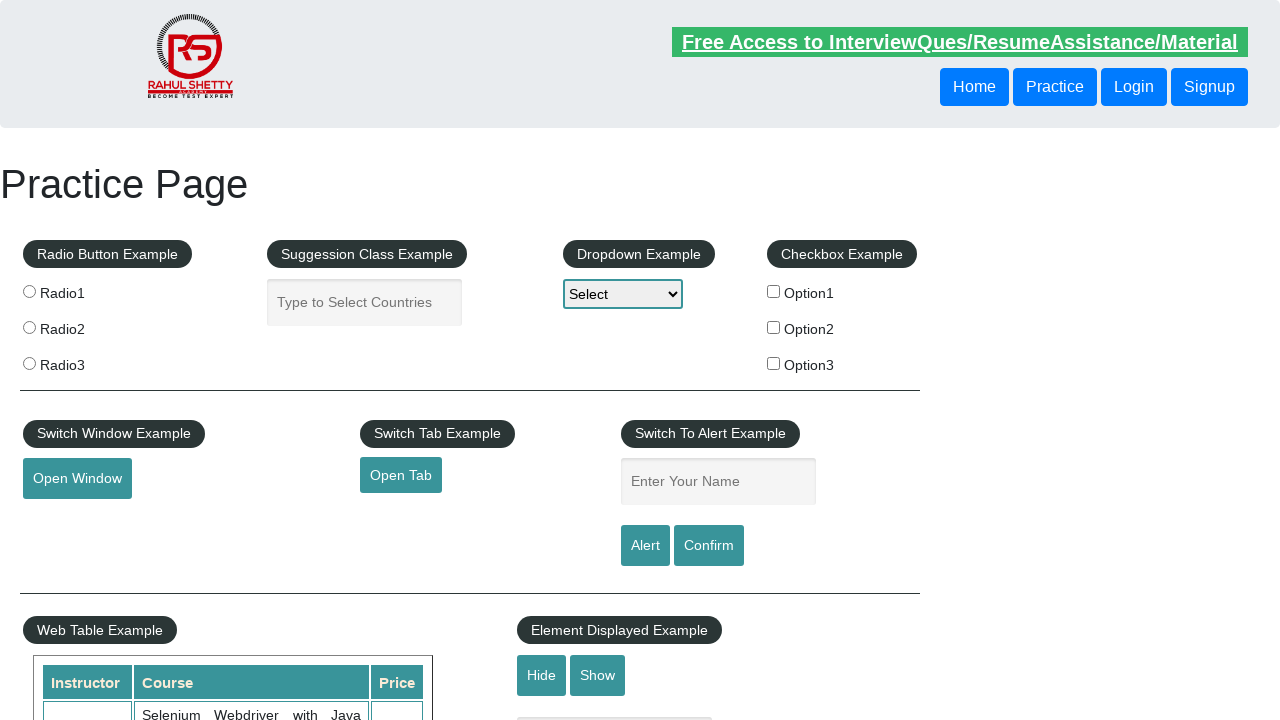

Retrieved link count: 5 links found in first column
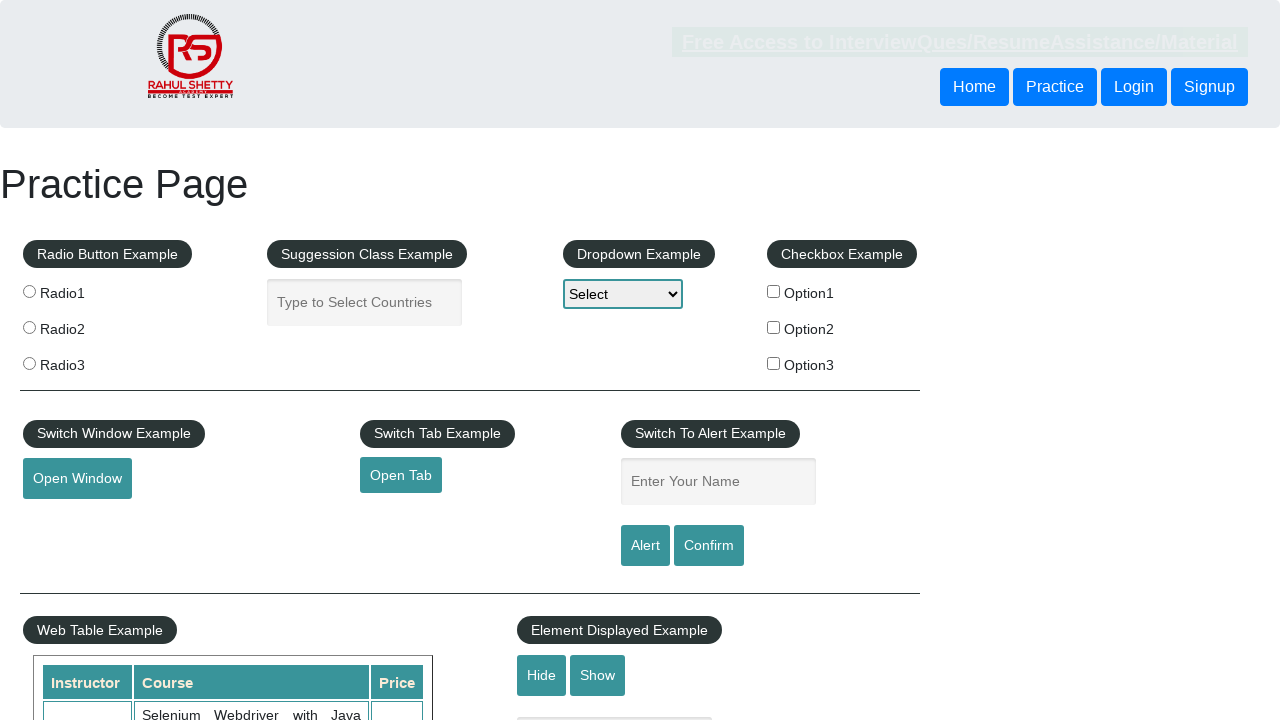

Opened link 1 of 5 in new tab using Ctrl+Click at (157, 482) on xpath=//tbody/tr/td[1]/ul[1]//a >> nth=0
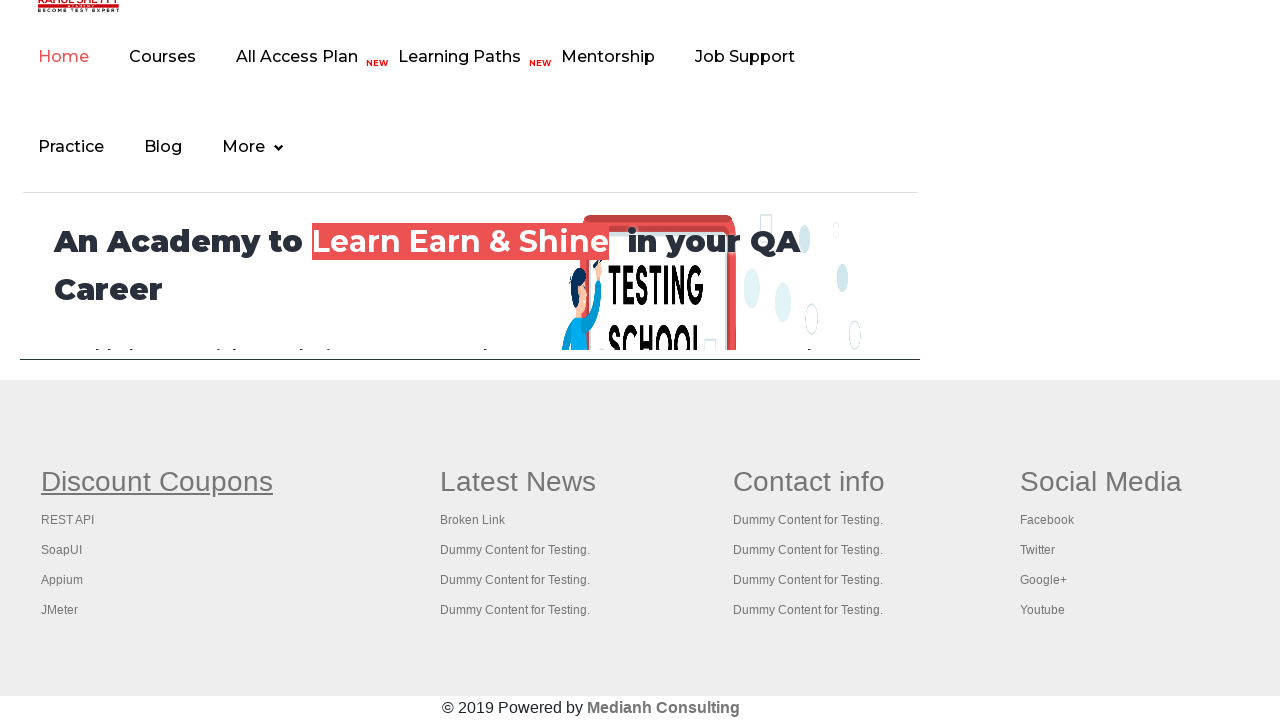

Opened link 2 of 5 in new tab using Ctrl+Click at (68, 520) on xpath=//tbody/tr/td[1]/ul[1]//a >> nth=1
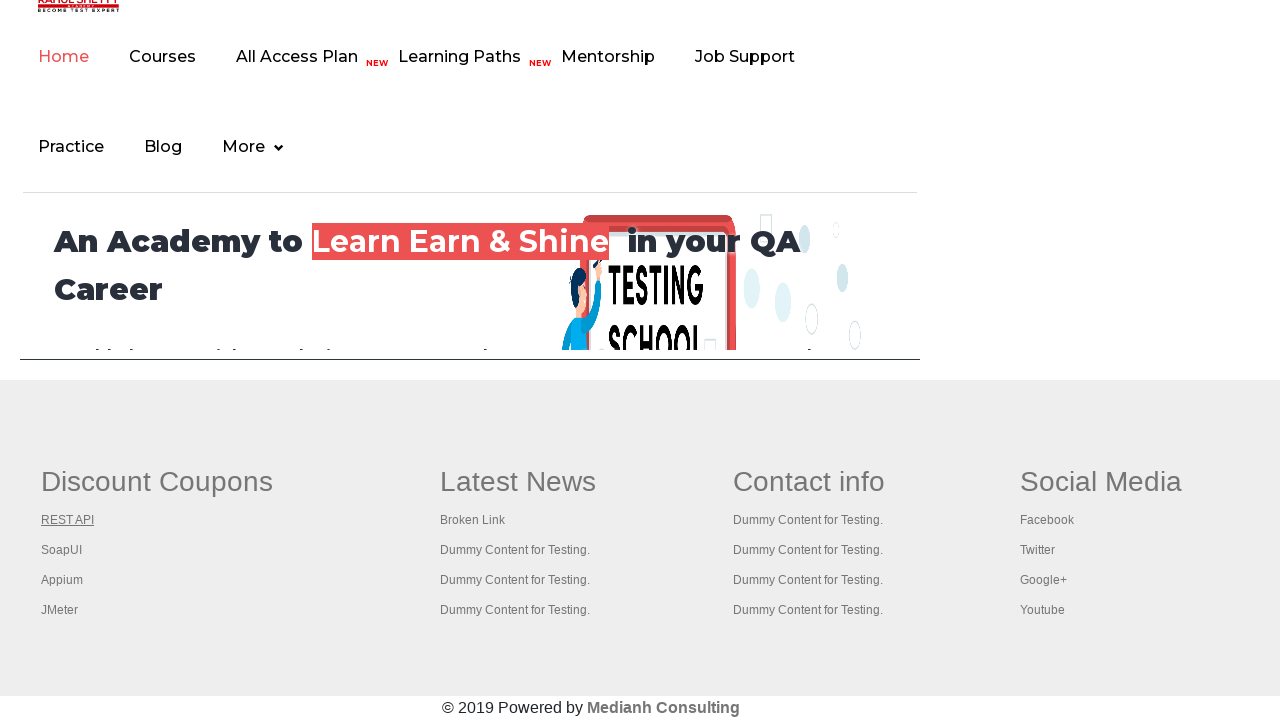

Opened link 3 of 5 in new tab using Ctrl+Click at (62, 550) on xpath=//tbody/tr/td[1]/ul[1]//a >> nth=2
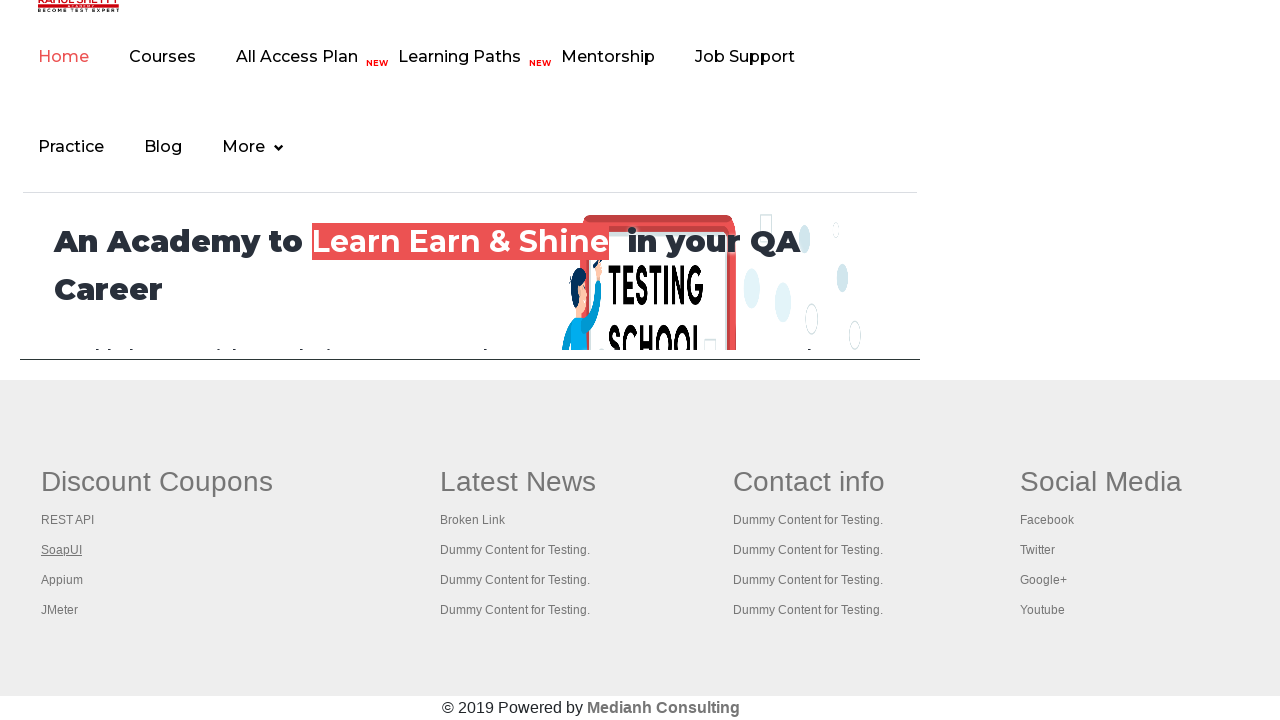

Opened link 4 of 5 in new tab using Ctrl+Click at (62, 580) on xpath=//tbody/tr/td[1]/ul[1]//a >> nth=3
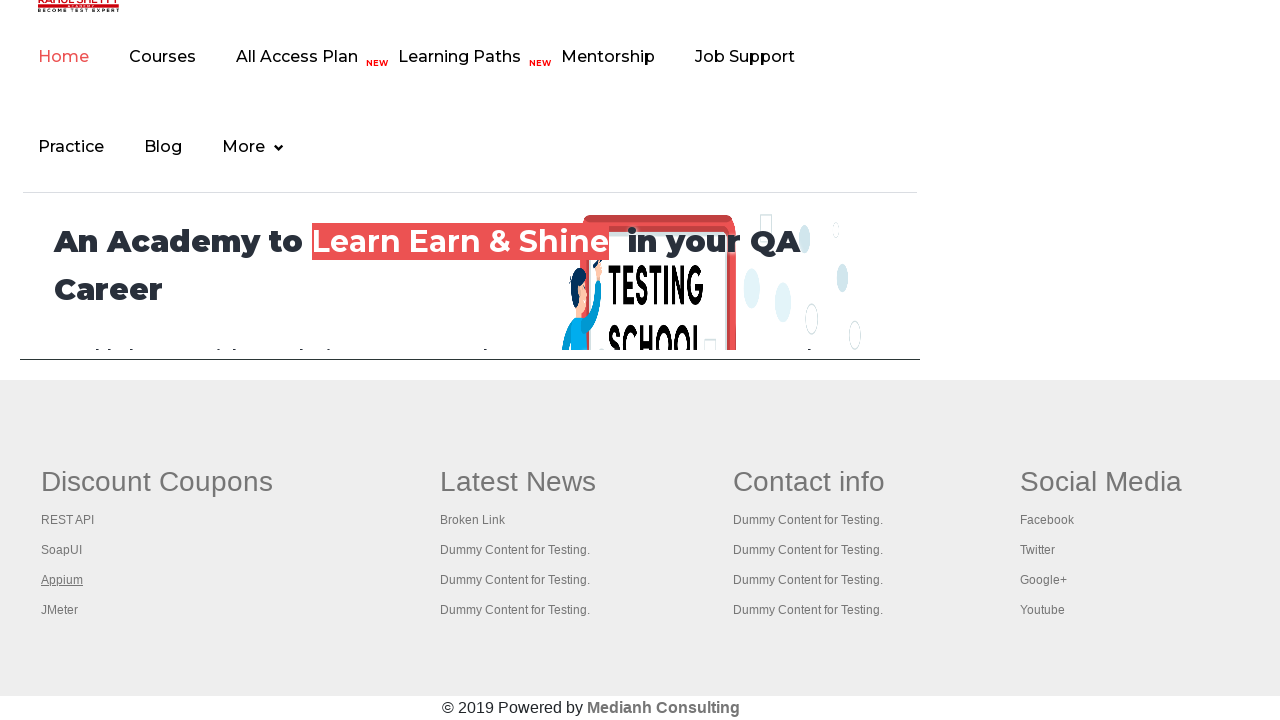

Opened link 5 of 5 in new tab using Ctrl+Click at (60, 610) on xpath=//tbody/tr/td[1]/ul[1]//a >> nth=4
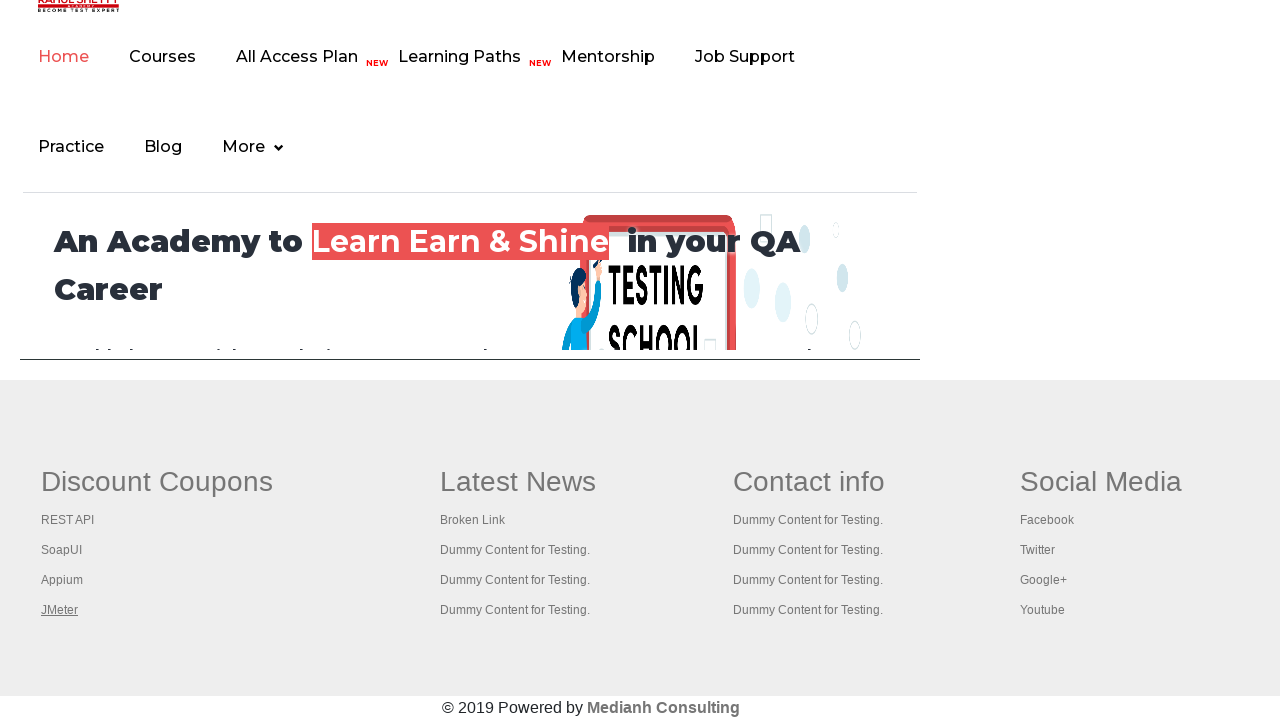

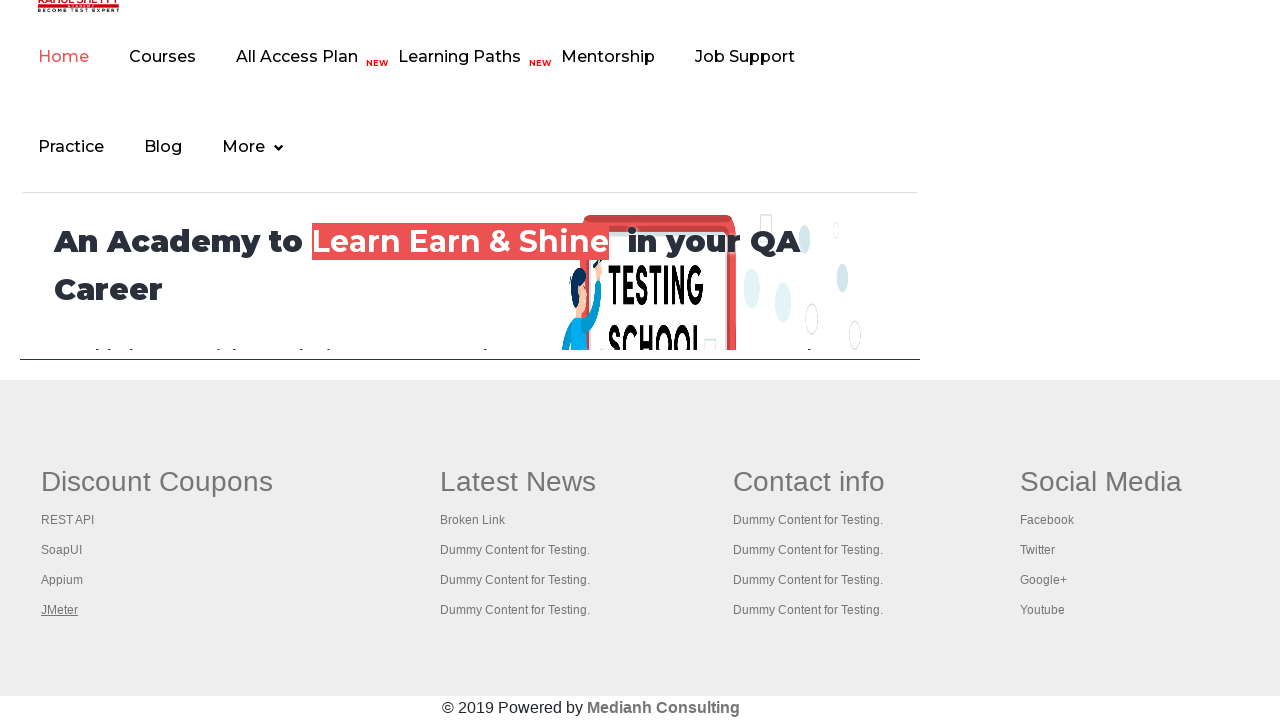